Tests Bootstrap dropdown functionality by clicking on the dropdown menu and selecting a specific option from the list

Starting URL: https://www.w3schools.com/bootstrap/bootstrap_dropdowns.asp

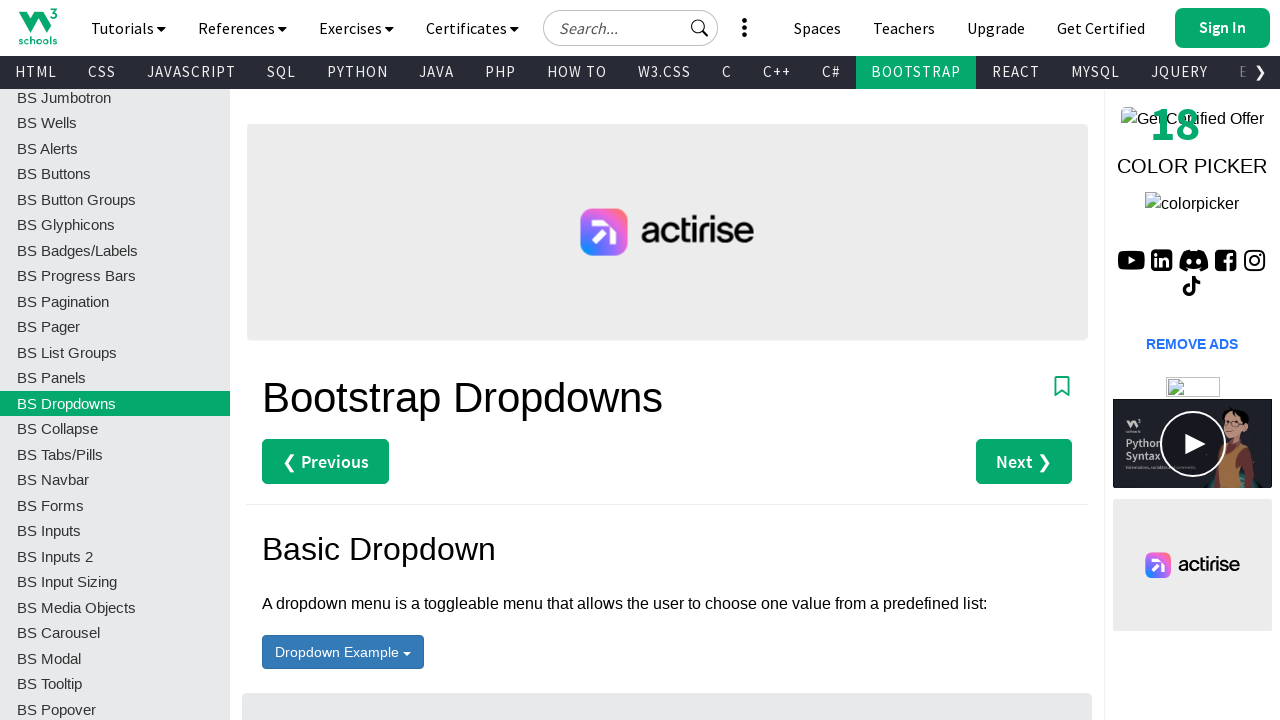

Clicked on dropdown menu to open it at (343, 652) on #menu1
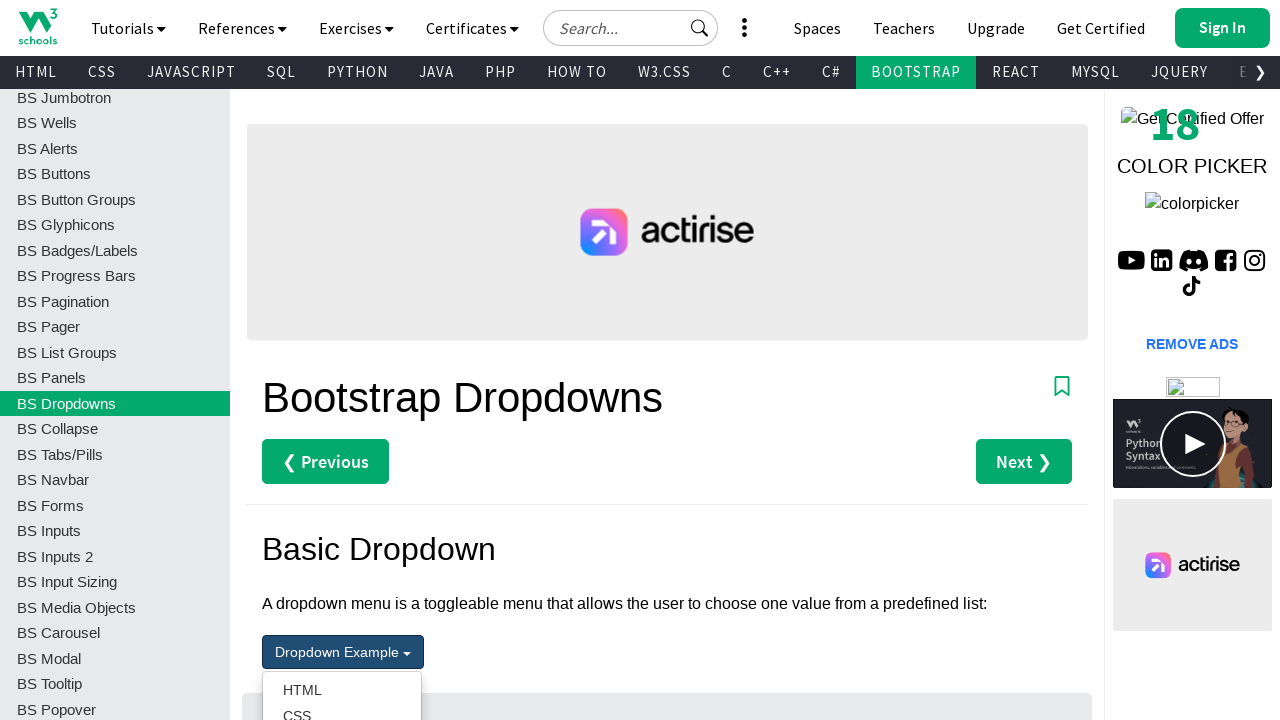

Dropdown options became visible
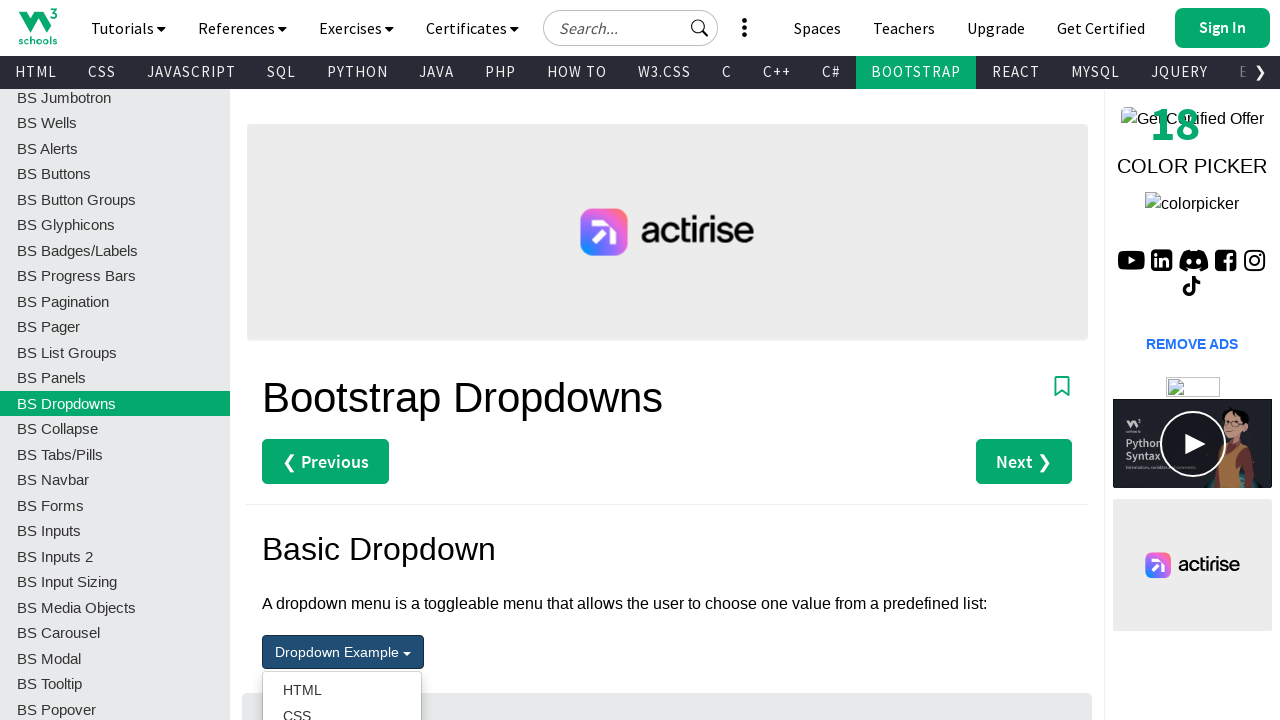

Selected CSS option from dropdown menu at (342, 707) on xpath=//*[@id="main"]/div[3]/ul/li/a >> nth=1
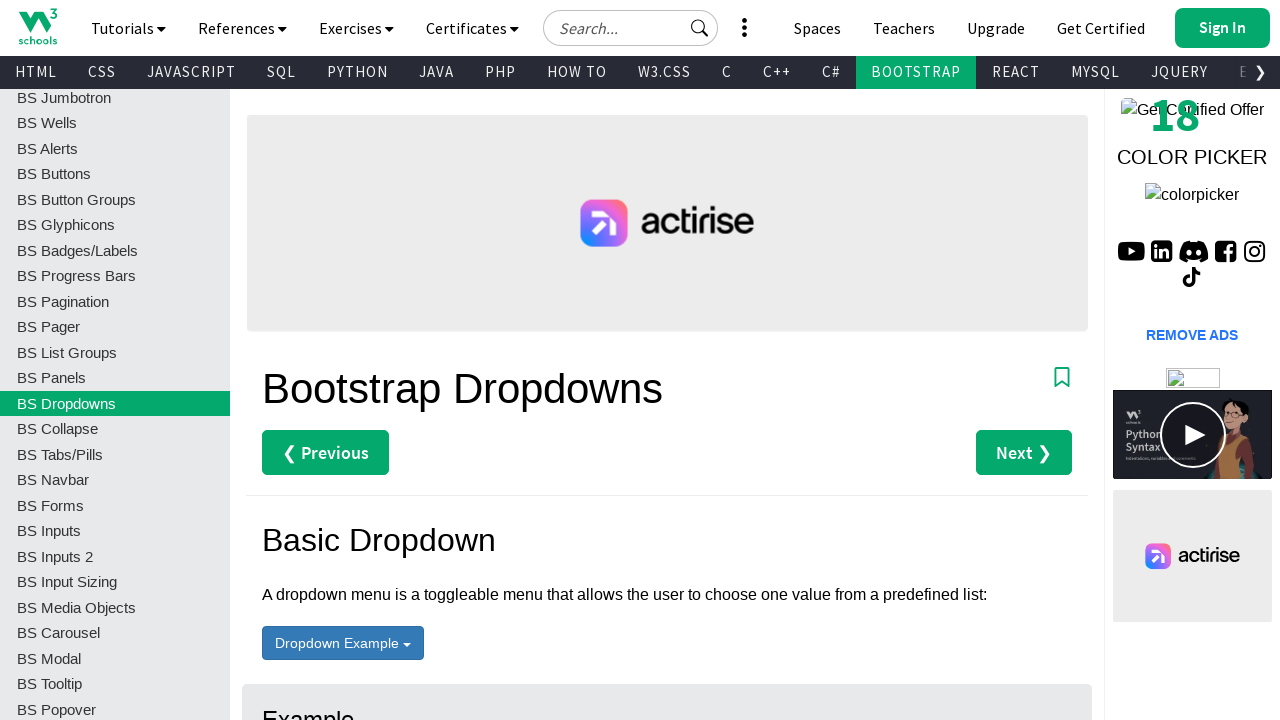

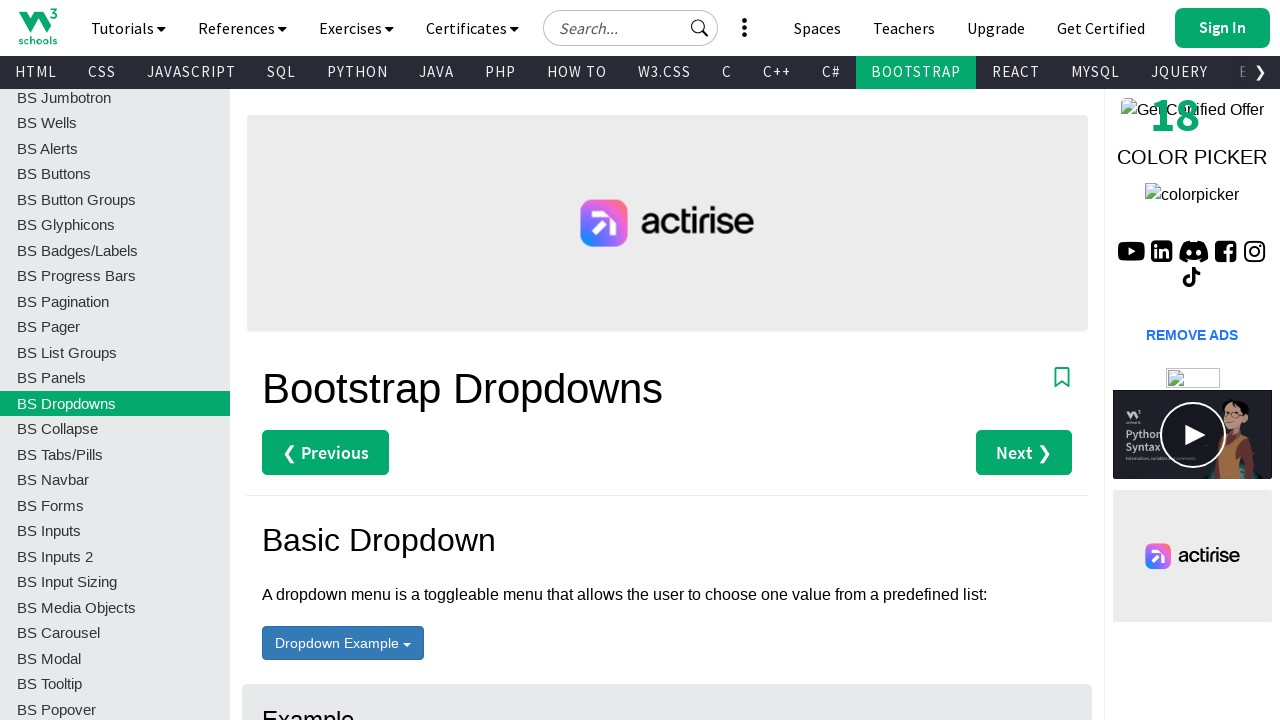